Tests dynamic controls with explicit waits by clicking Remove button, verifying "It's gone!" message, clicking Add button, and verifying "It's back" message

Starting URL: https://the-internet.herokuapp.com/dynamic_controls

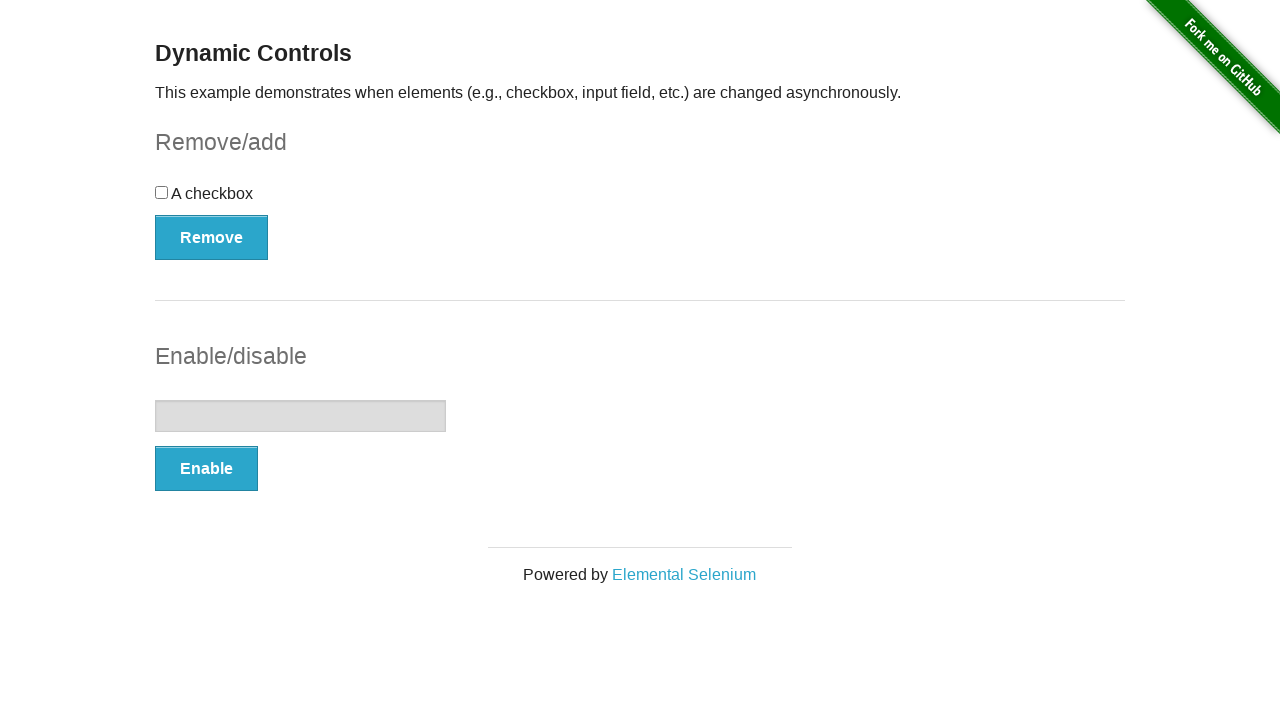

Navigated to dynamic controls page
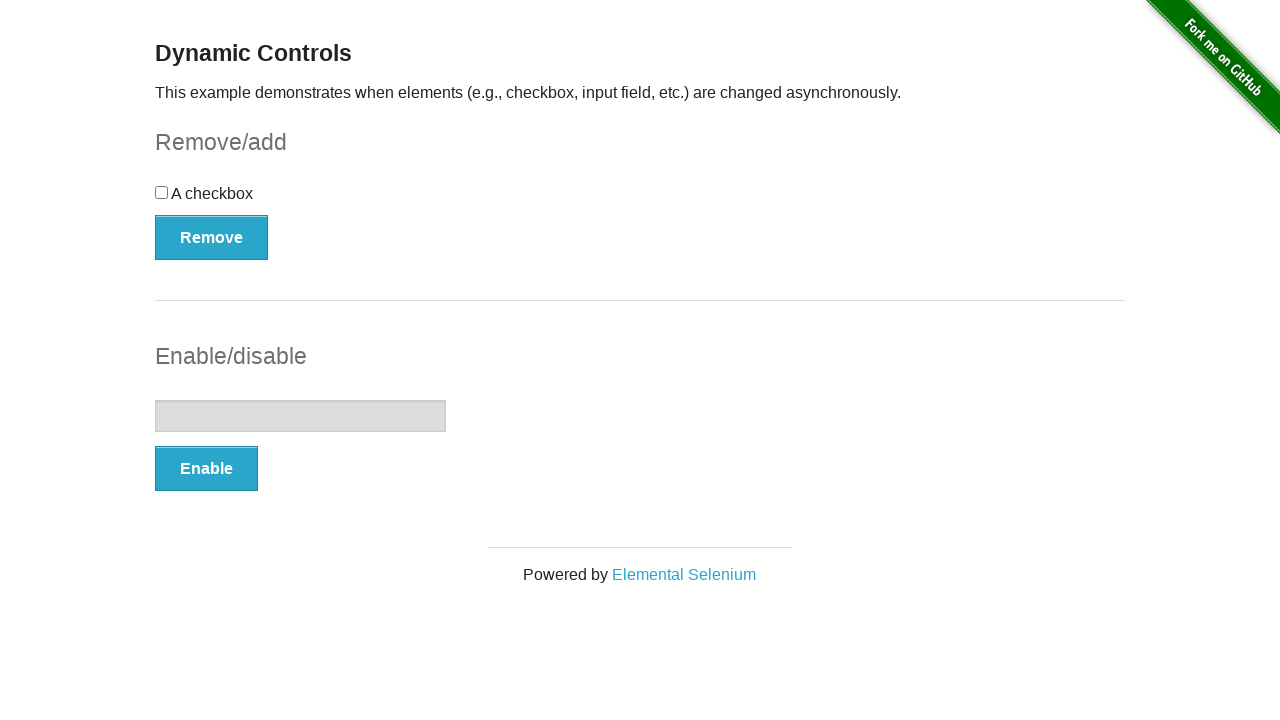

Clicked Remove button at (212, 237) on xpath=//button[@type='button'][1]
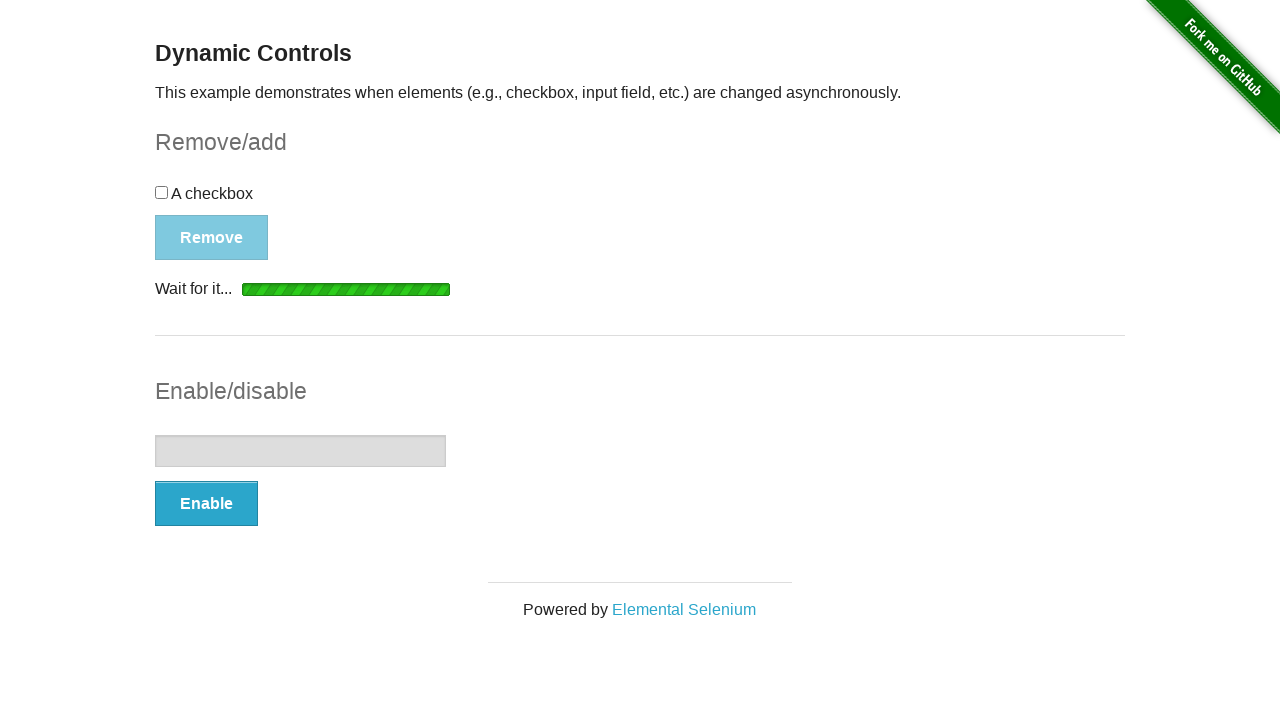

Verified 'It's gone!' message appeared
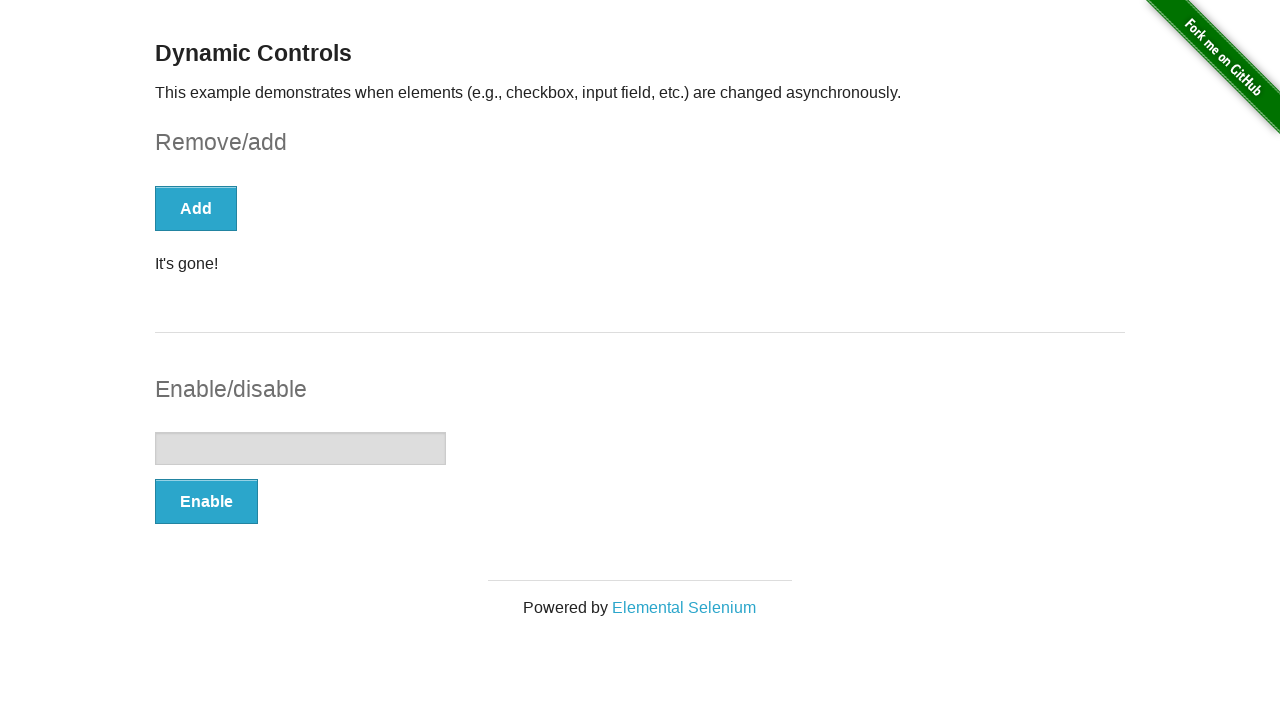

Clicked Add button at (196, 208) on xpath=//button[@onclick='swapCheckbox()']
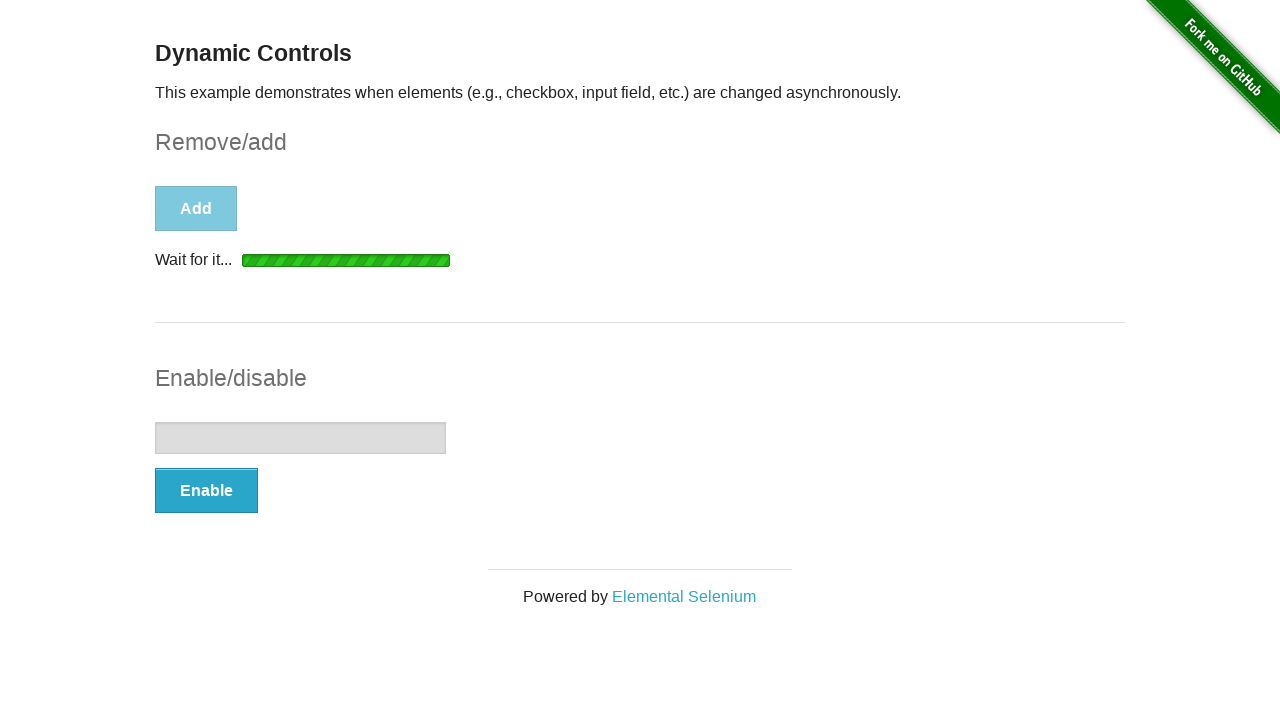

Verified 'It's back' message appeared
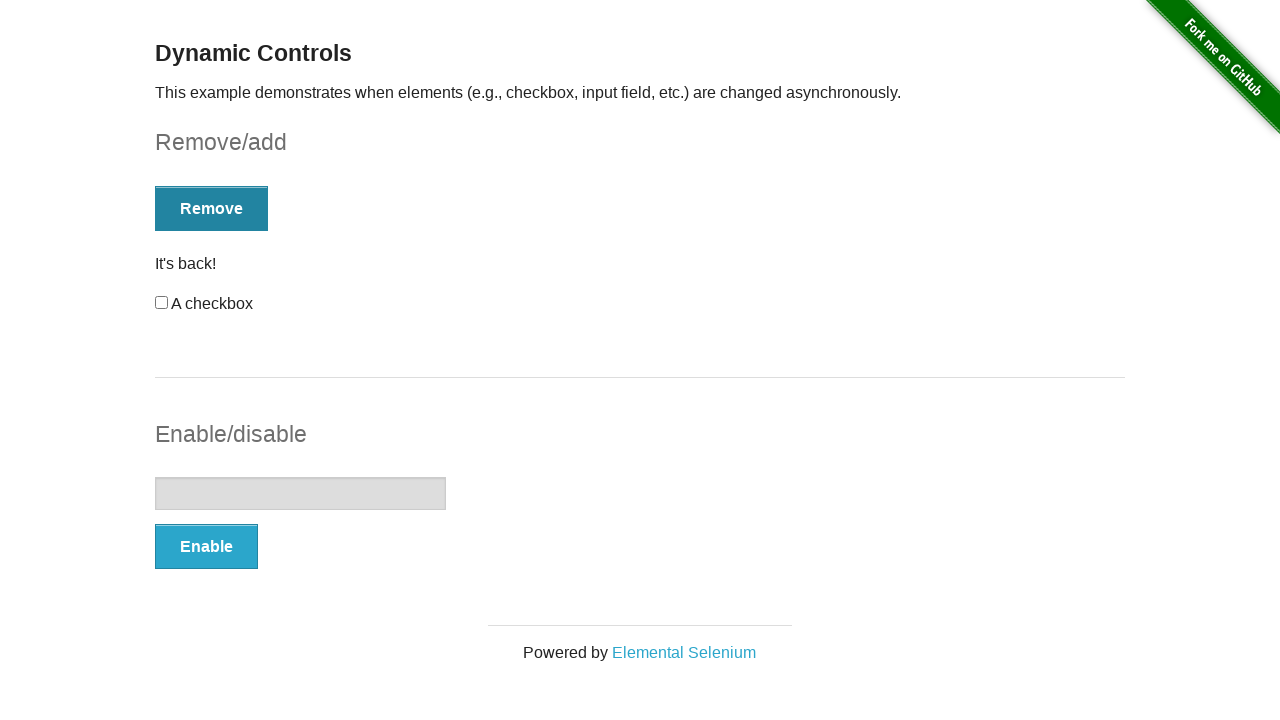

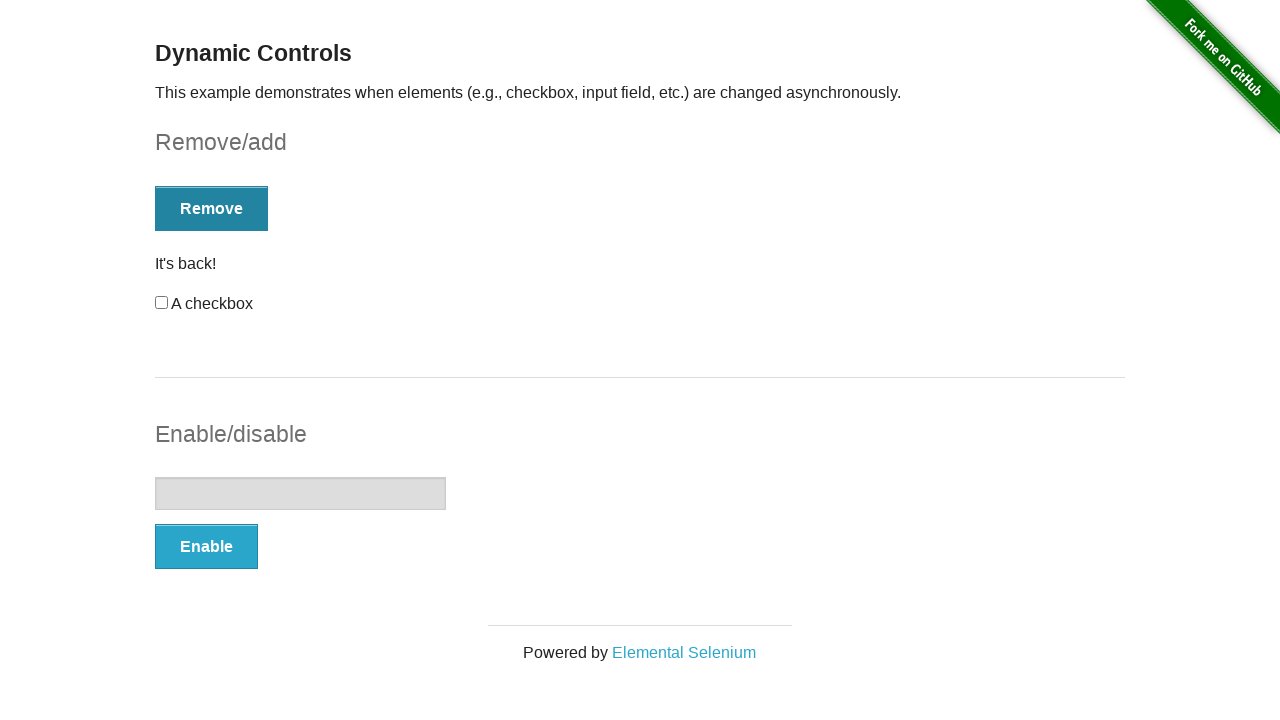